Clicks the Go to GitHub homepage link in footer

Starting URL: https://github.com/about

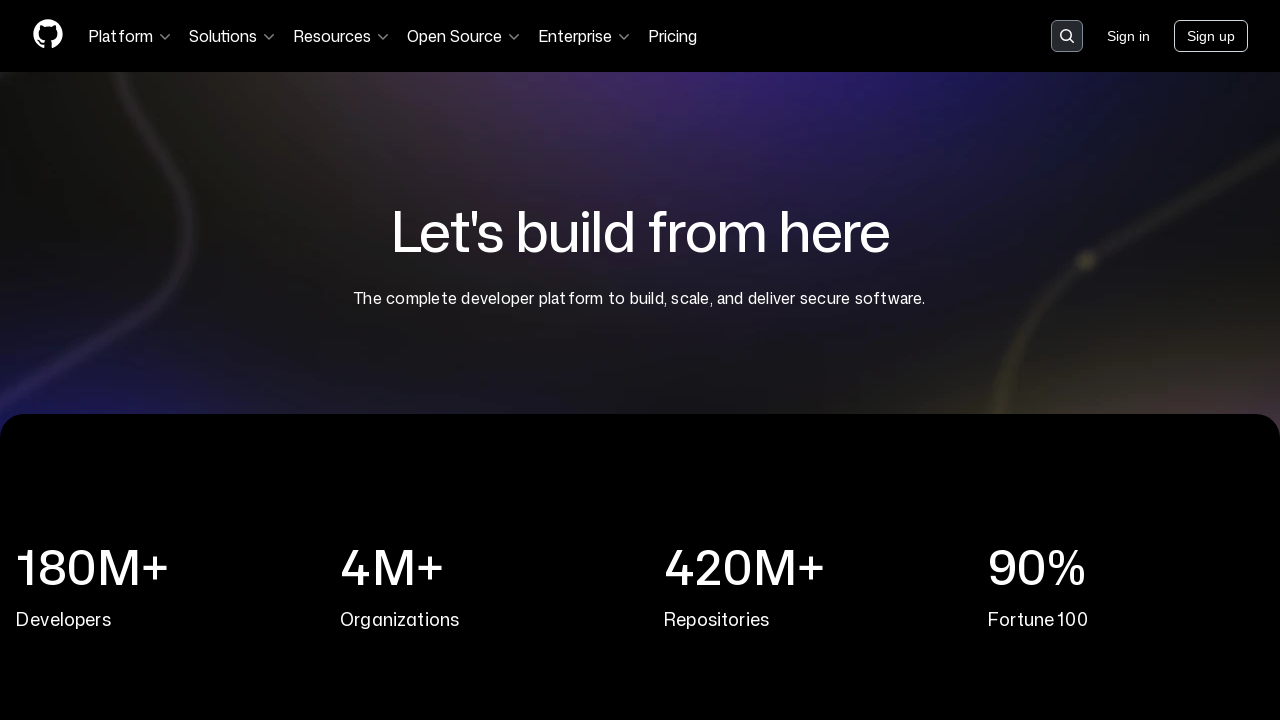

Waited for 'Go to GitHub homepage' link to be visible
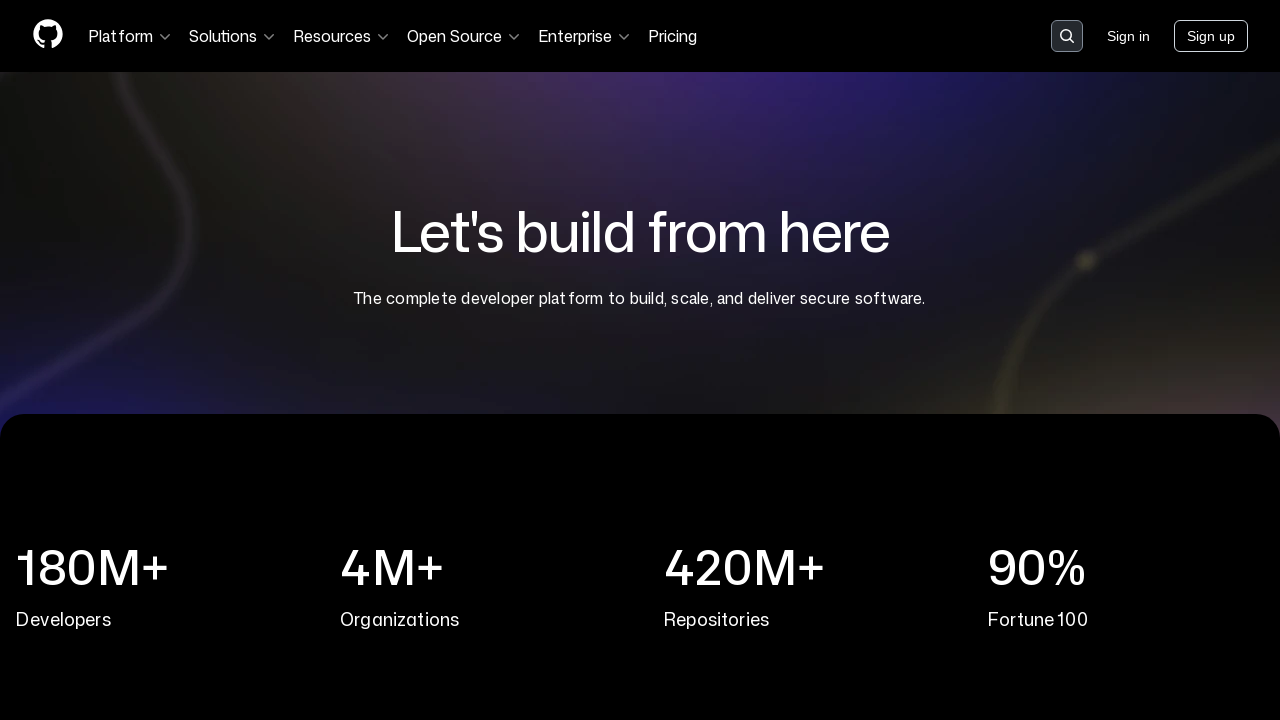

Clicked 'Go to GitHub homepage' link in footer at (77, 360) on [aria-label='Go to GitHub homepage']
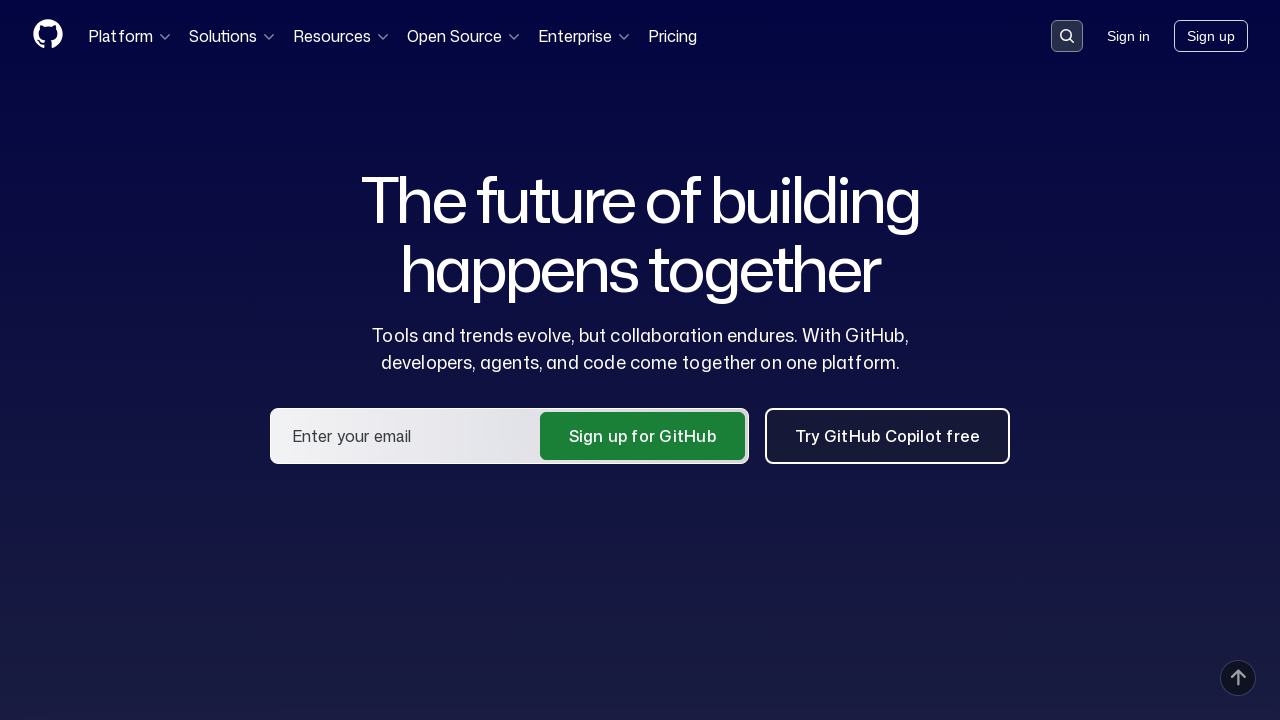

Navigated to GitHub homepage
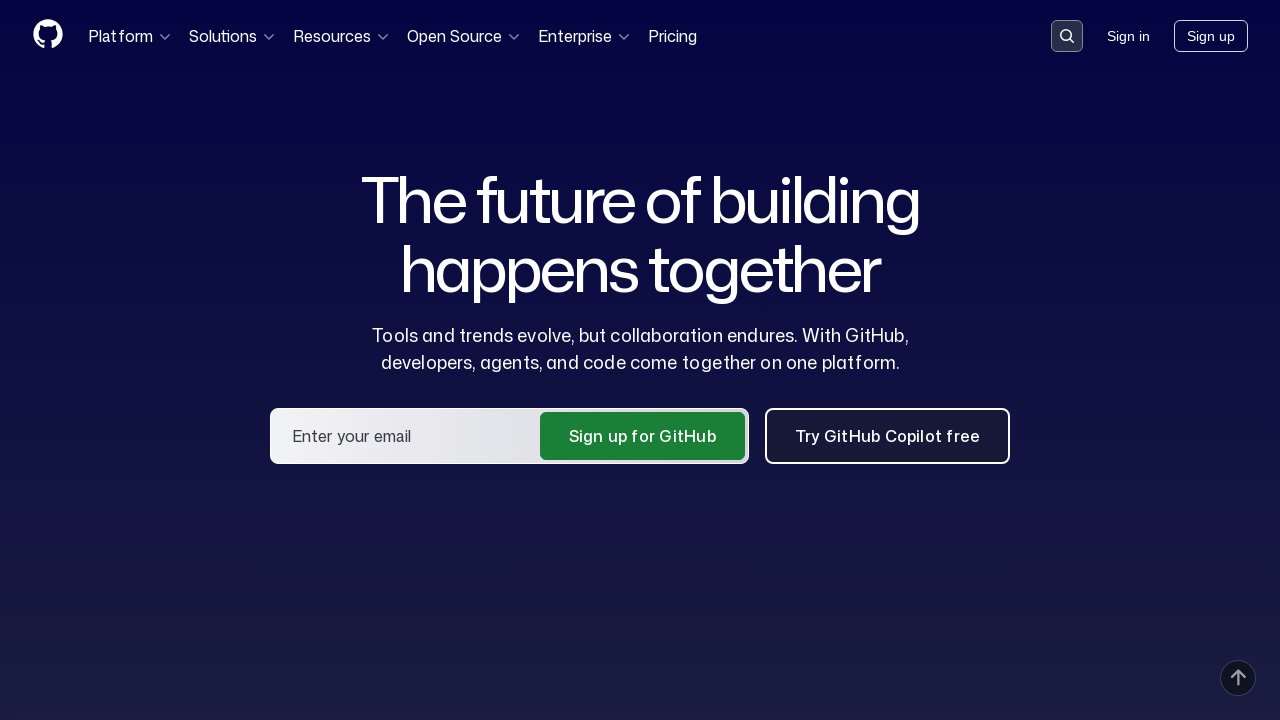

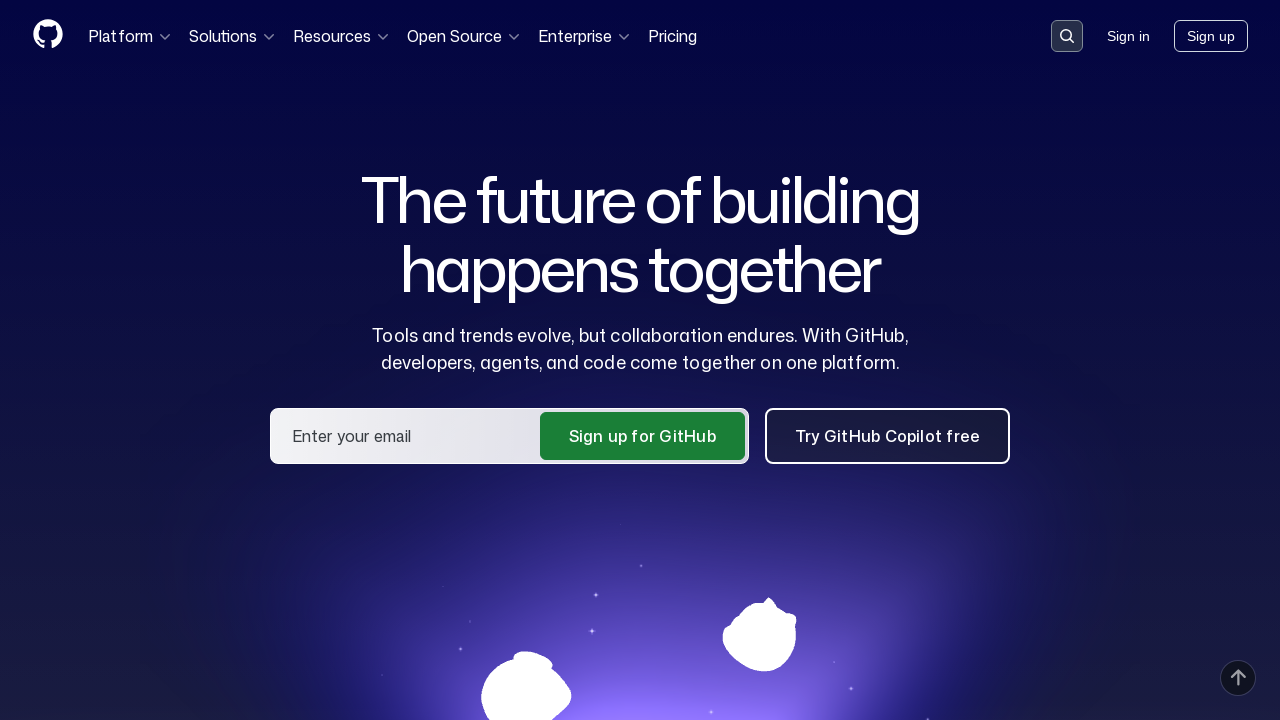